Demonstrates JavaScript executor functionality by scrolling the page and scrolling within a table element

Starting URL: https://rahulshettyacademy.com/AutomationPractice/

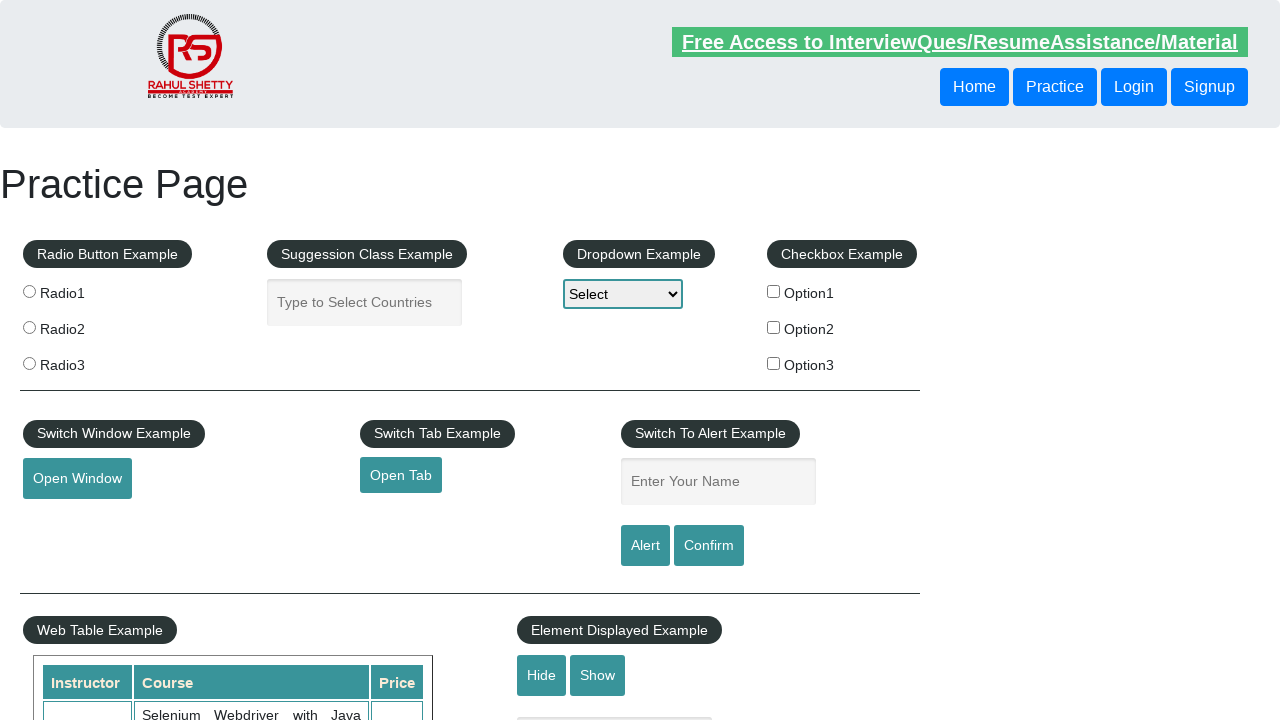

Set viewport size to 1920x1080
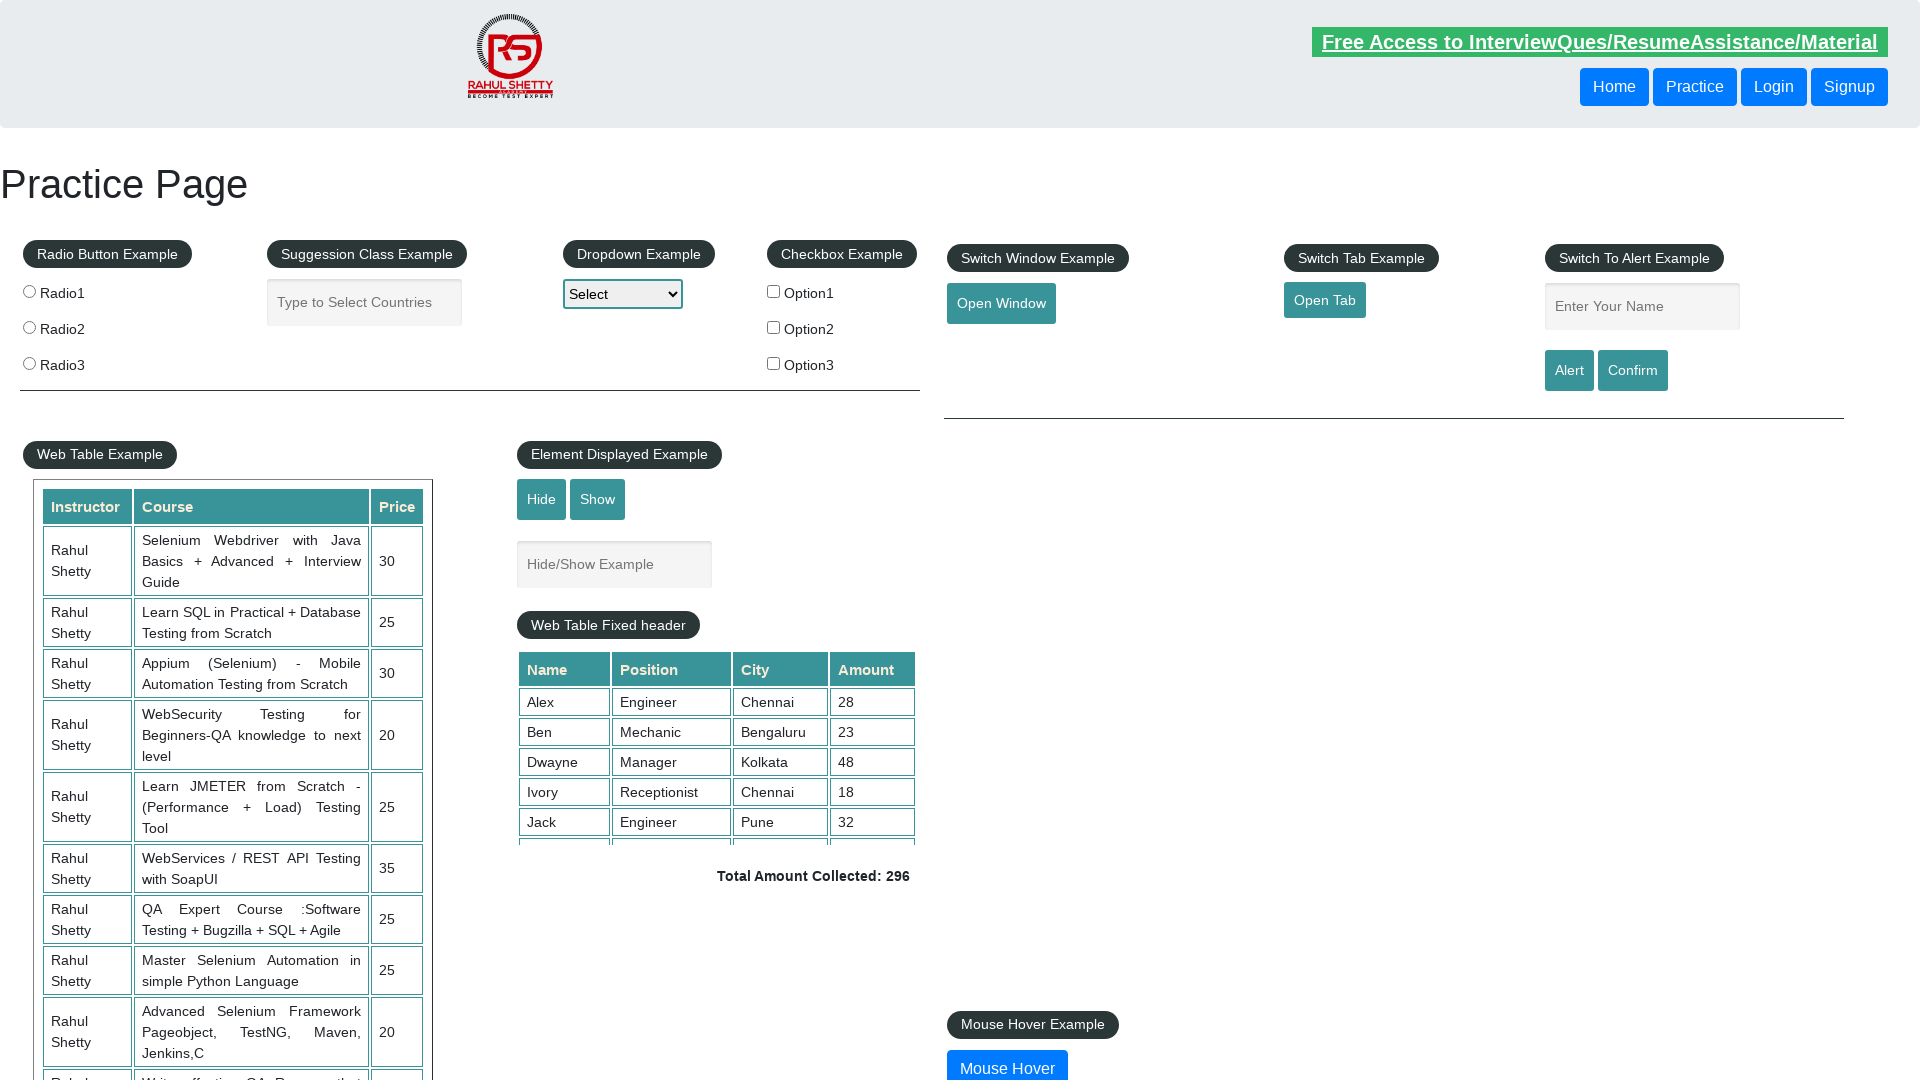

Scrolled page down by 550 pixels using JavaScript executor
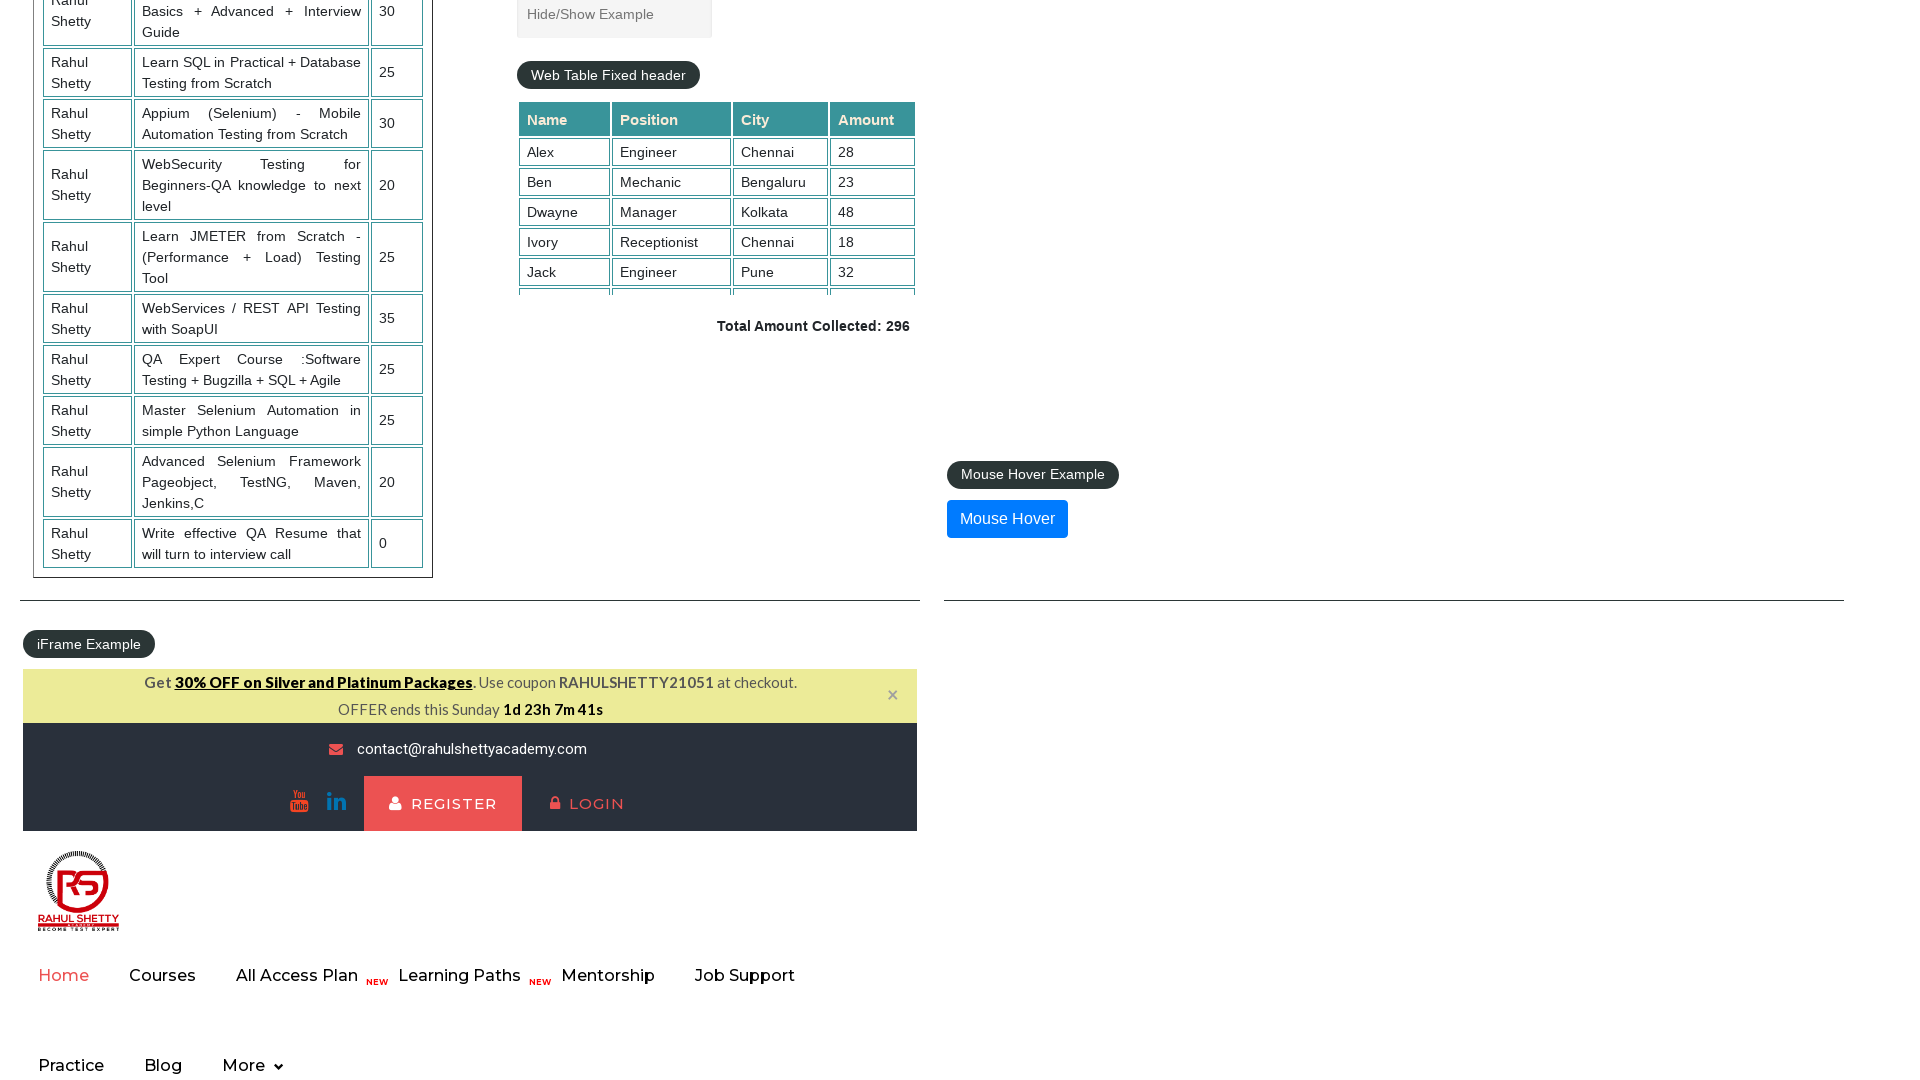

Scrolled within table element by 500 pixels using JavaScript executor
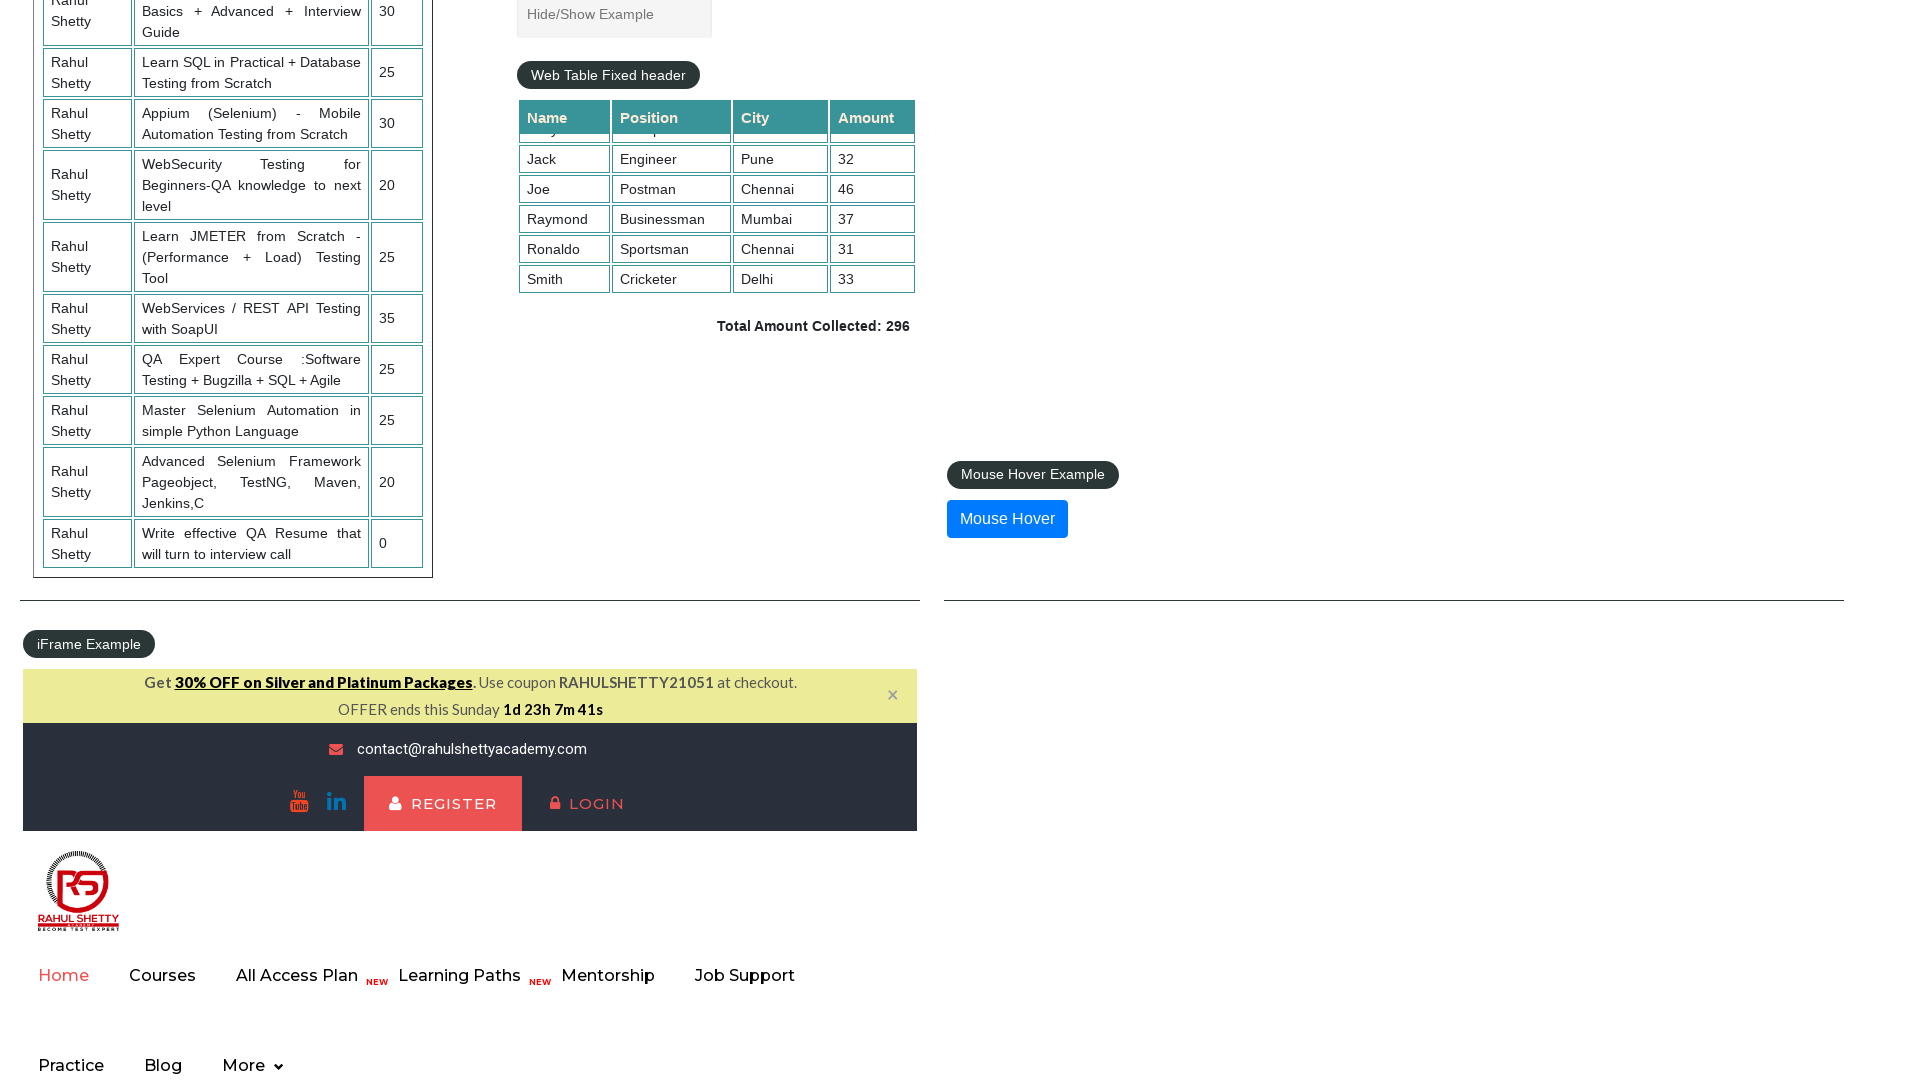

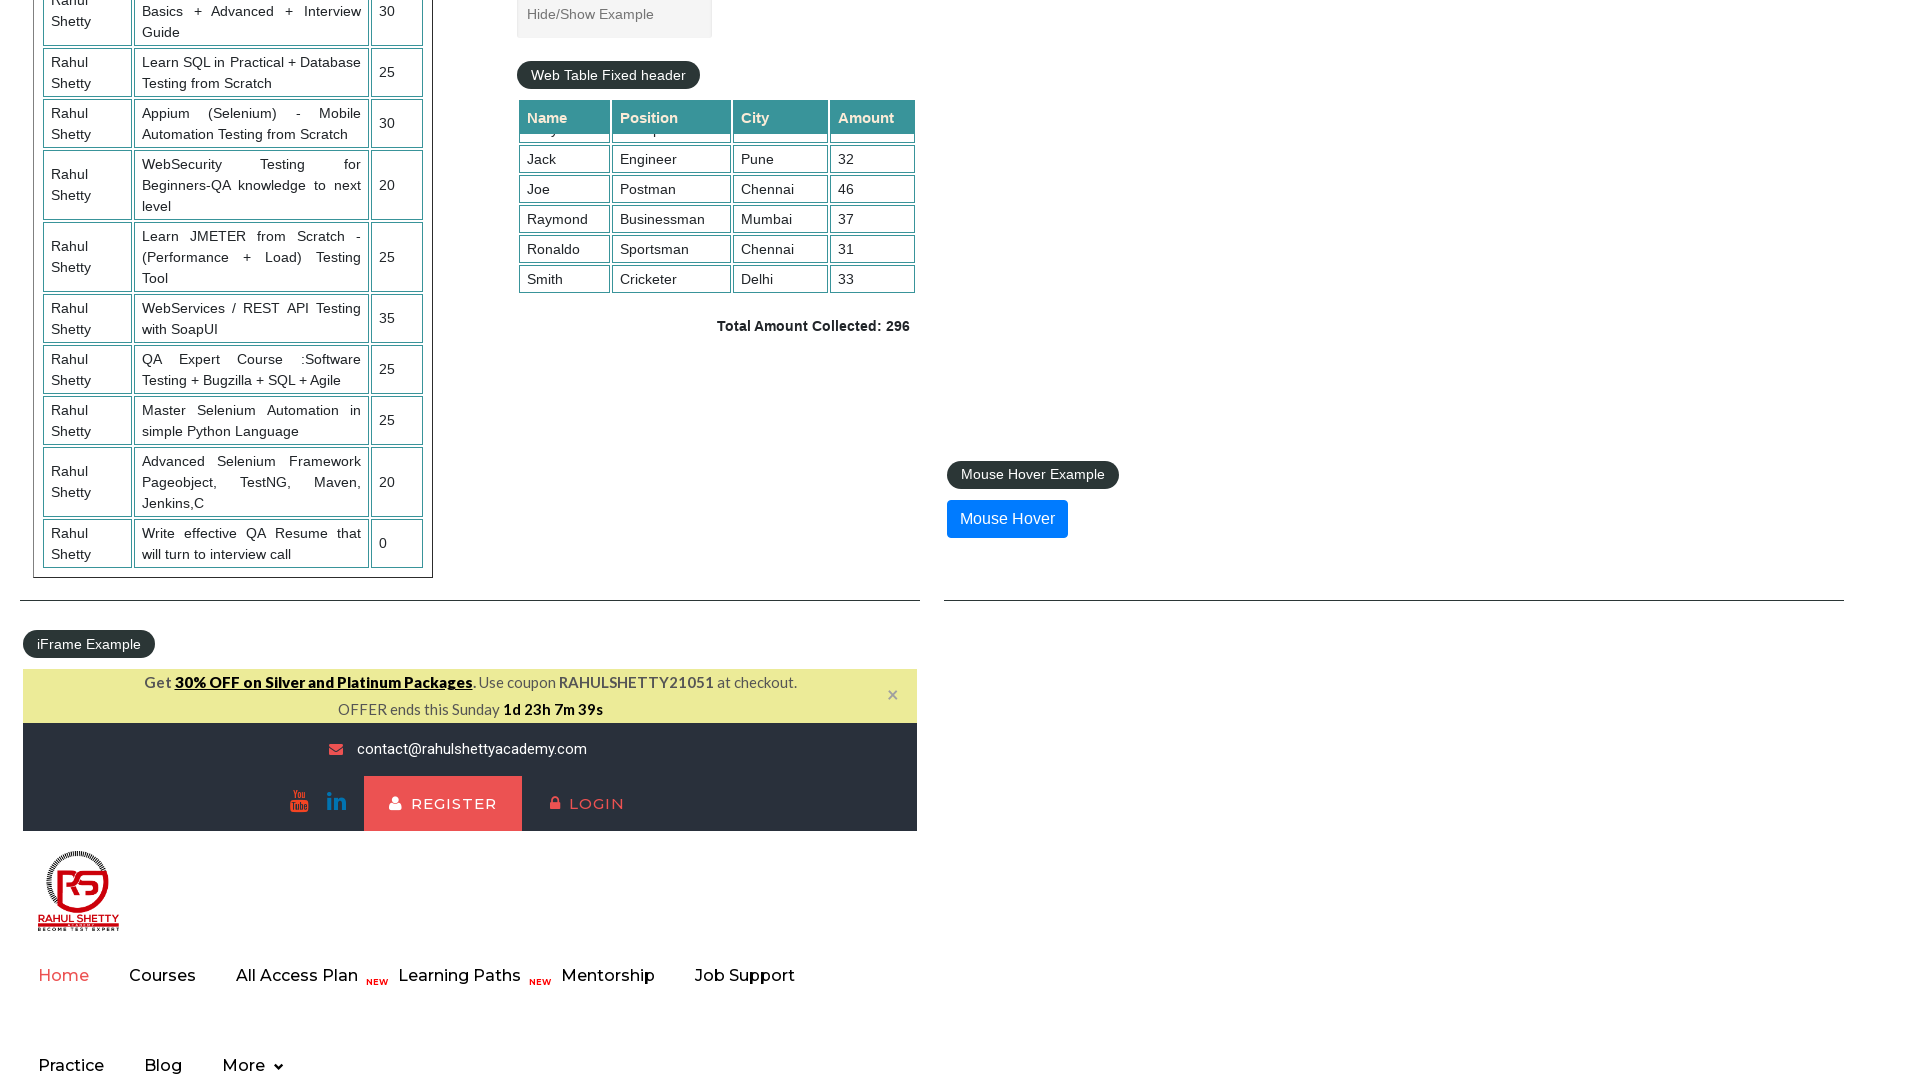